Tests A/B test opt-out by first adding an opt-out cookie on the homepage, then navigating to the split test page and confirming the opt-out is effective.

Starting URL: http://the-internet.herokuapp.com

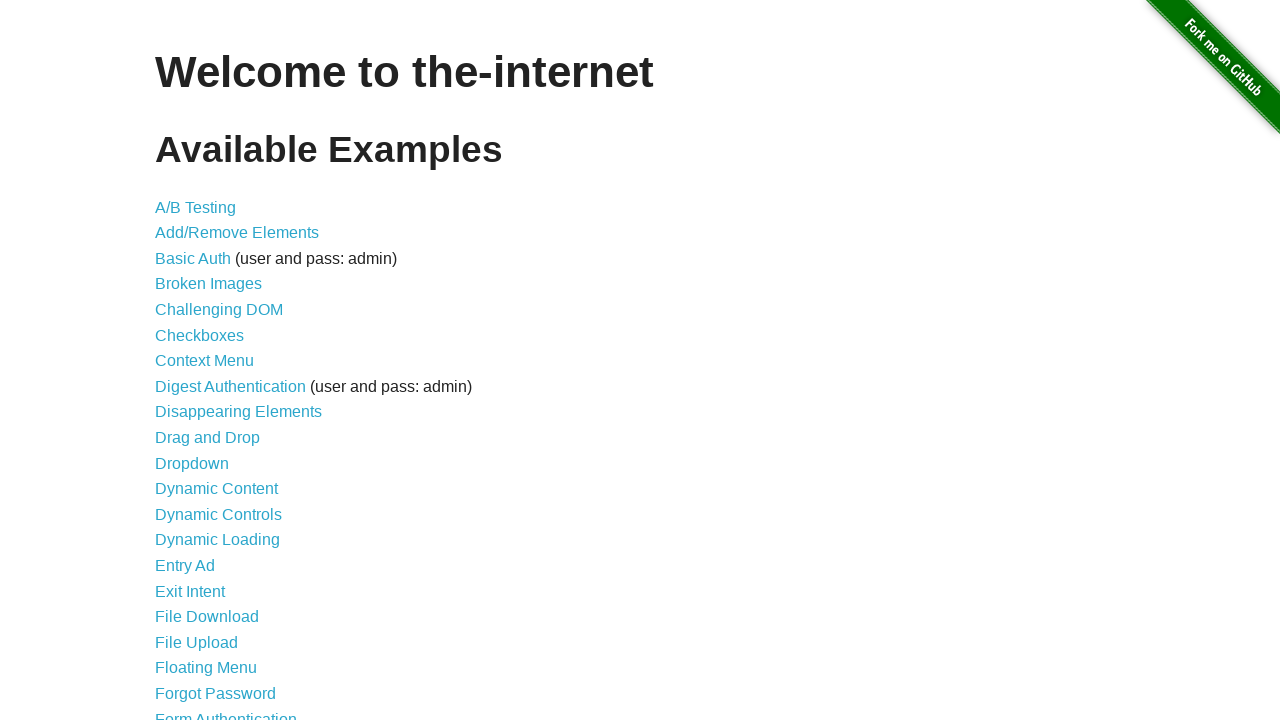

Added optimizelyOptOut cookie set to 'true' on homepage
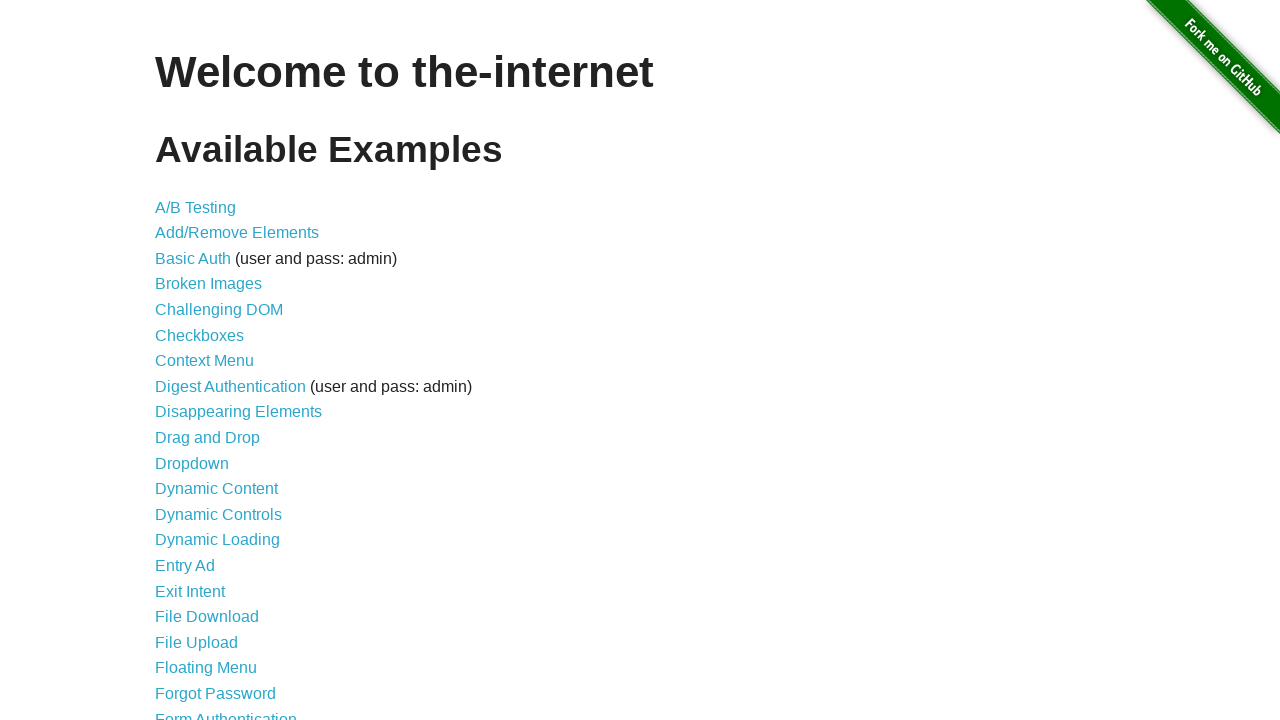

Navigated to A/B test page
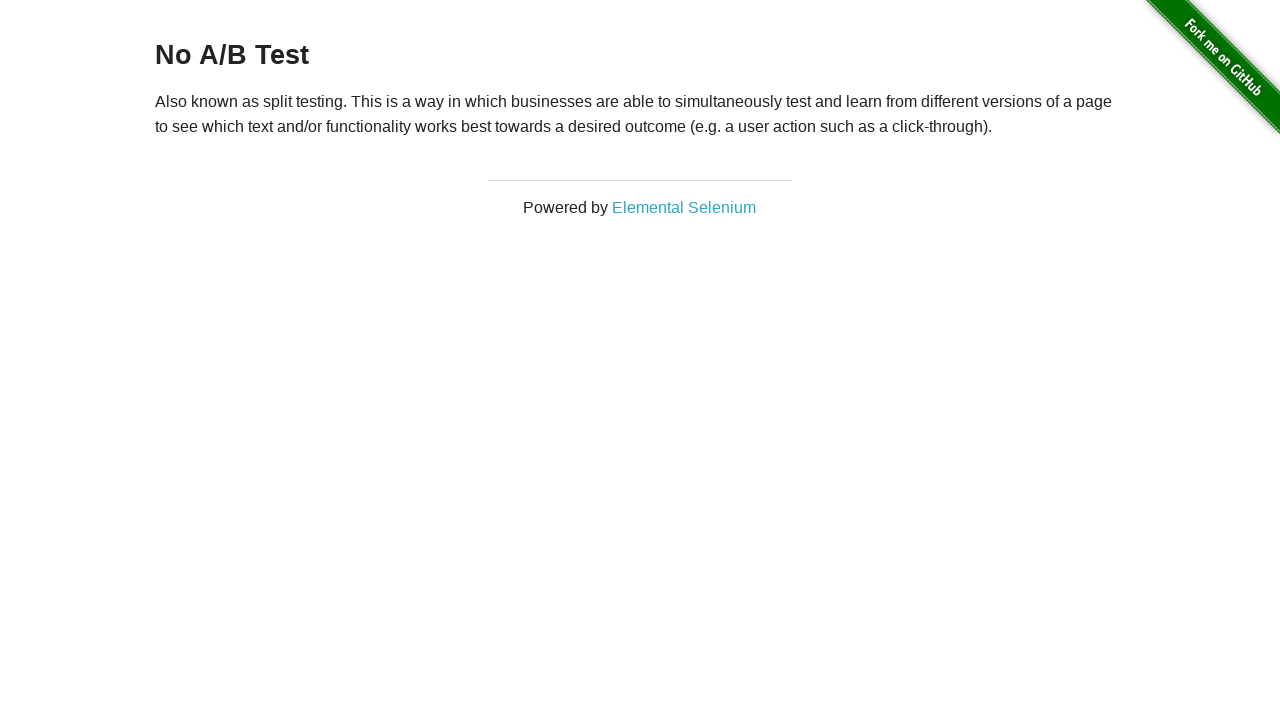

Retrieved heading text from page
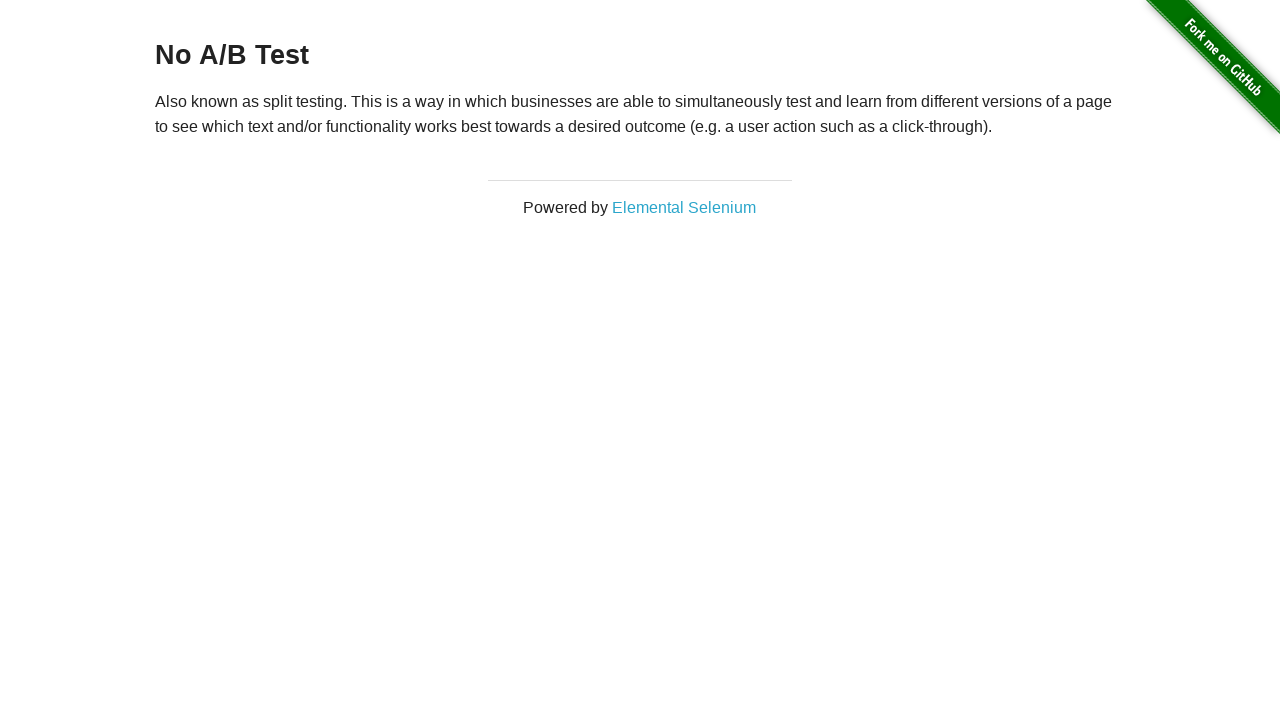

Confirmed opt-out is effective - heading shows 'No A/B Test'
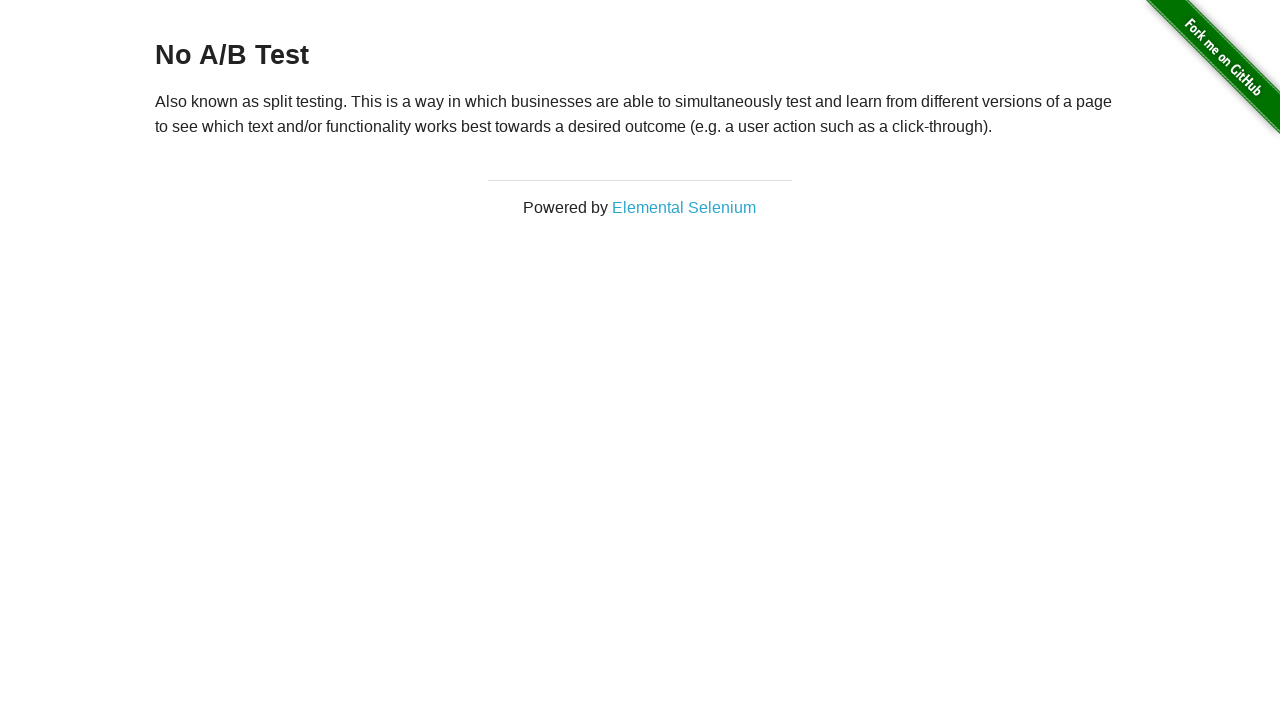

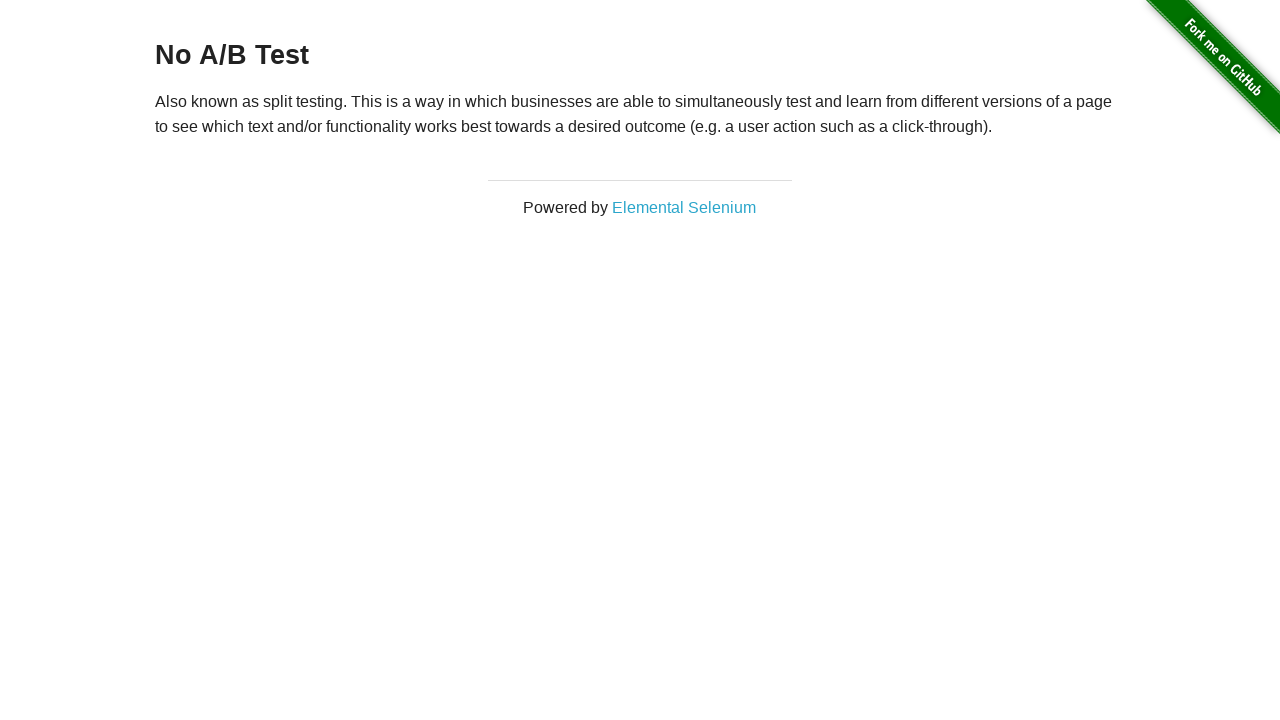